Tests signup validation with an already registered email to verify it fails

Starting URL: https://selenium-blog.herokuapp.com/signup

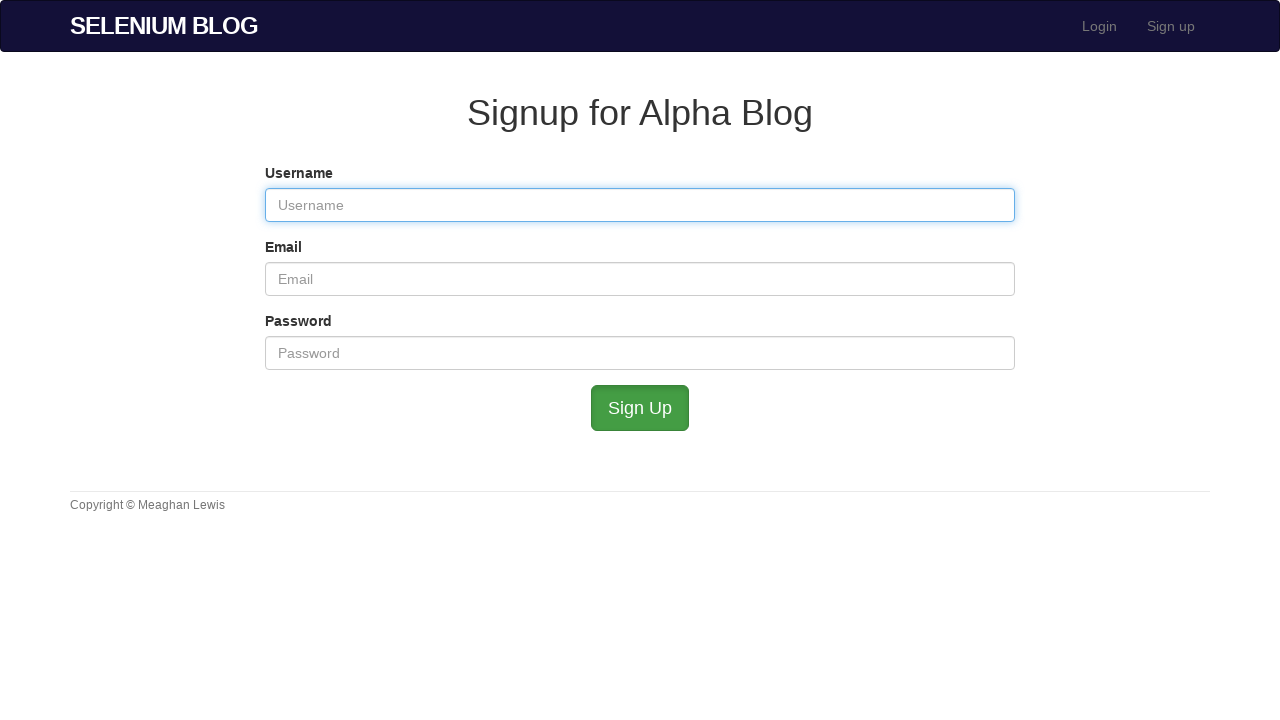

Clicked Signup link in navigation at (1171, 26) on xpath=//*[@id="bs-example-navbar-collapse-1"]/ul/li[2]/a
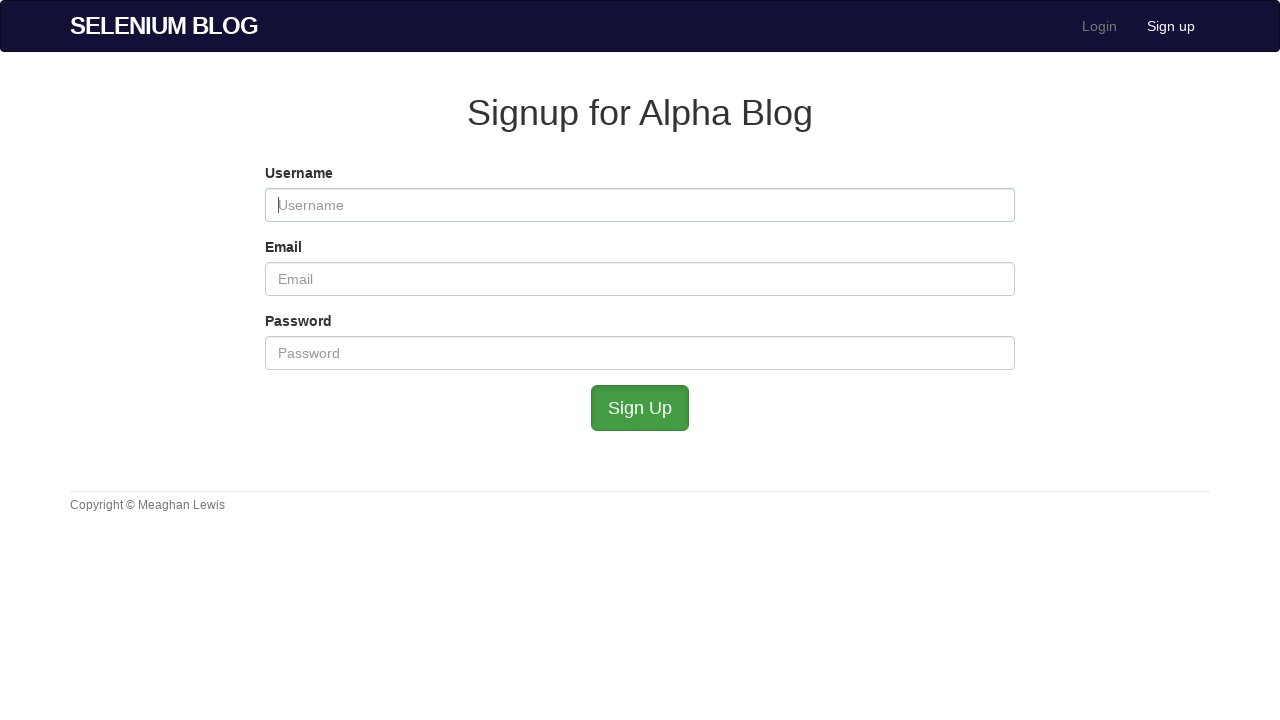

Signup page loaded successfully
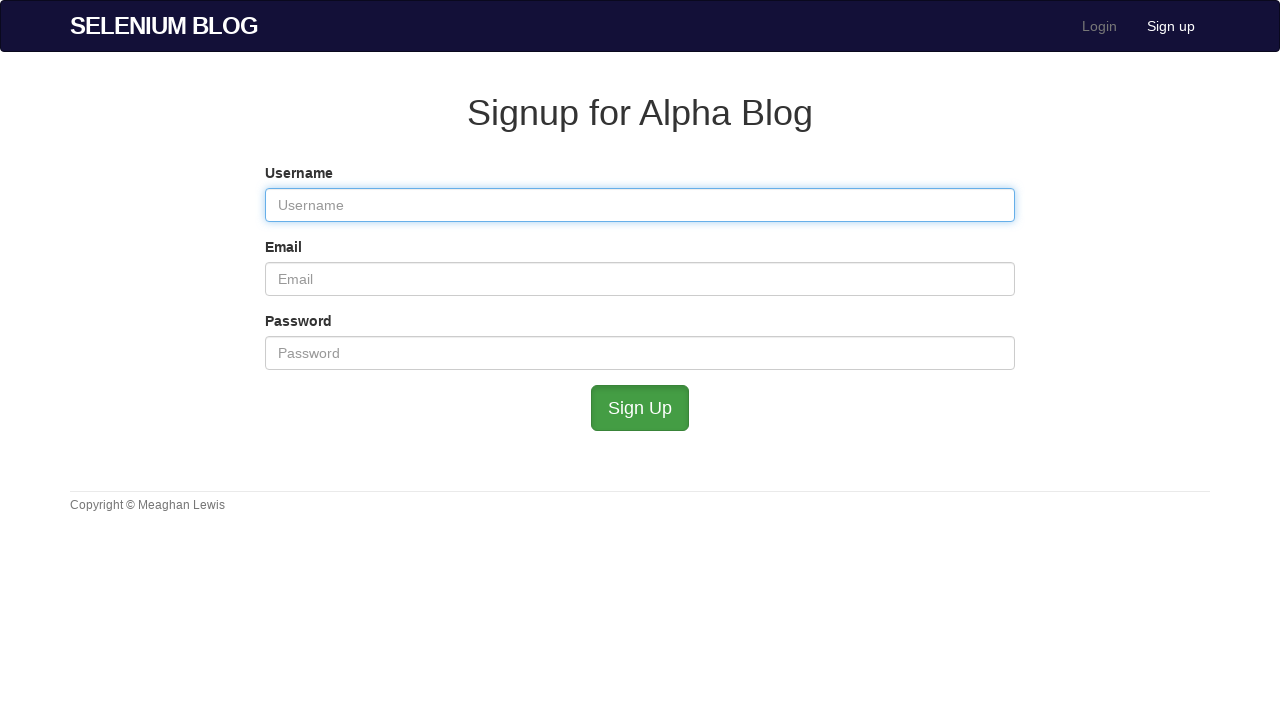

Filled username field with 'NewUser123' on #user_username
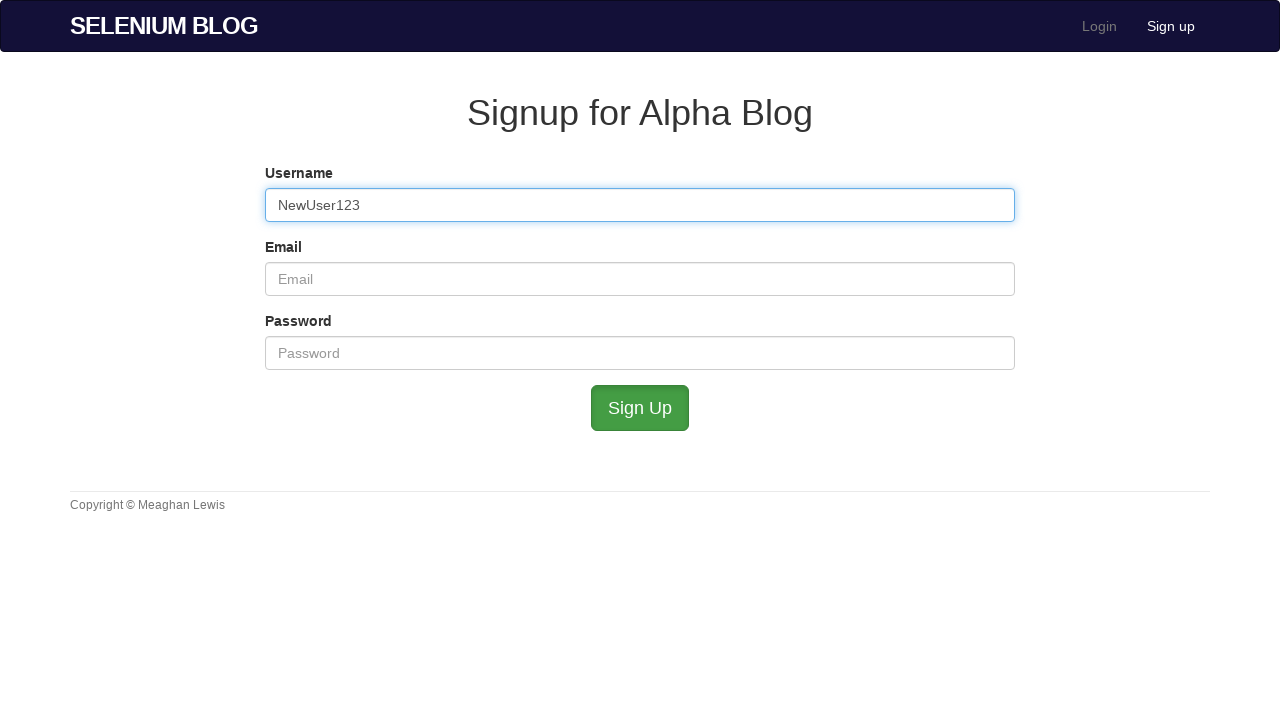

Filled email field with already registered email 'existing@example.com' on #user_email
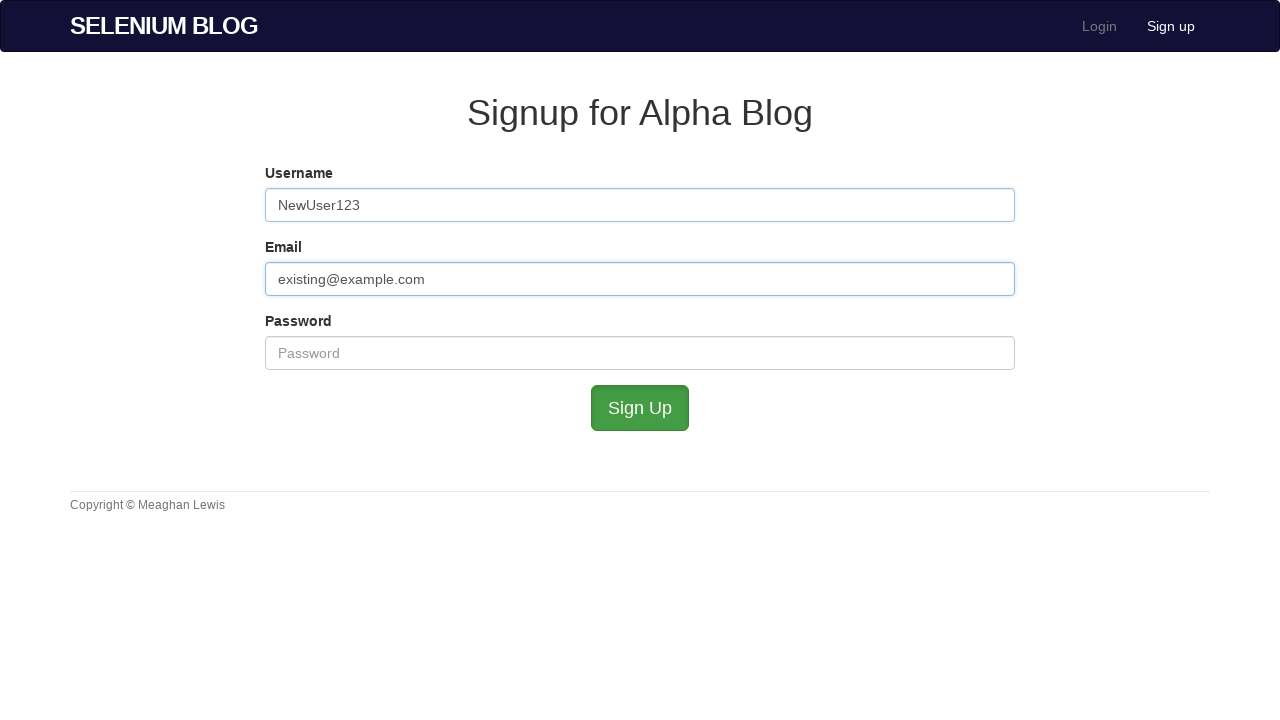

Filled password field with 'NewPass456' on #user_password
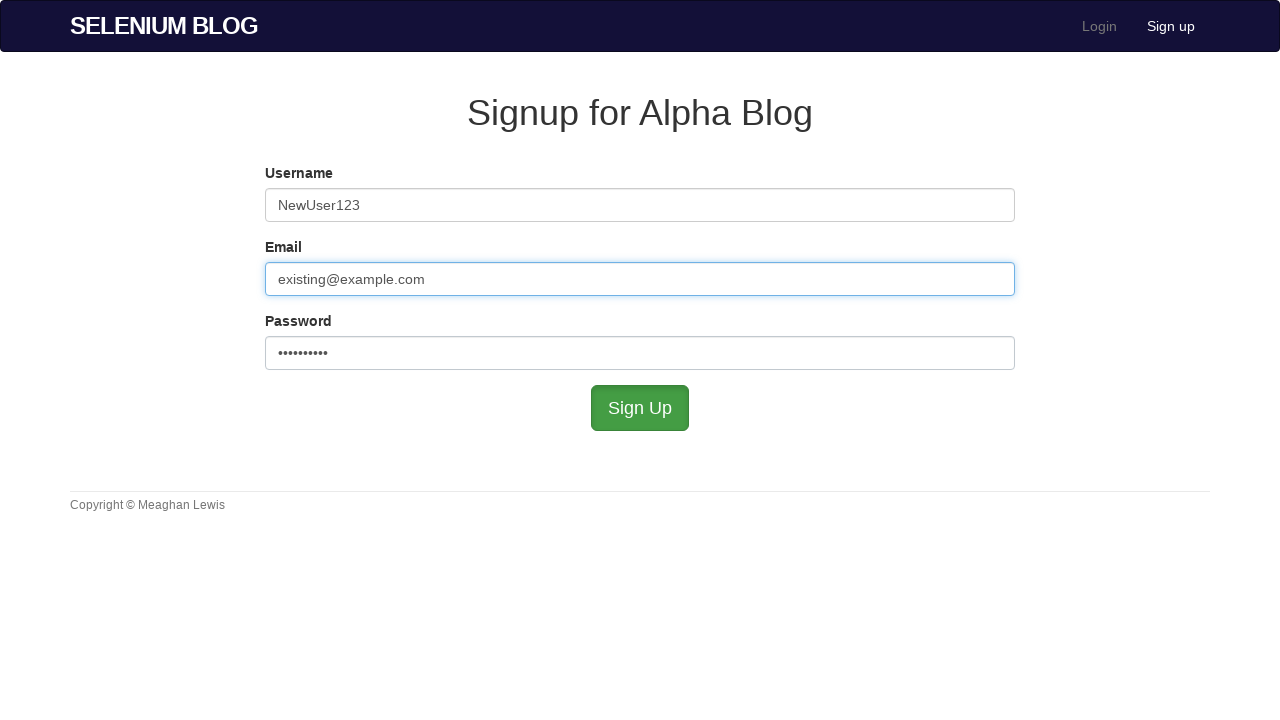

Clicked signup button to submit form at (640, 408) on #submit
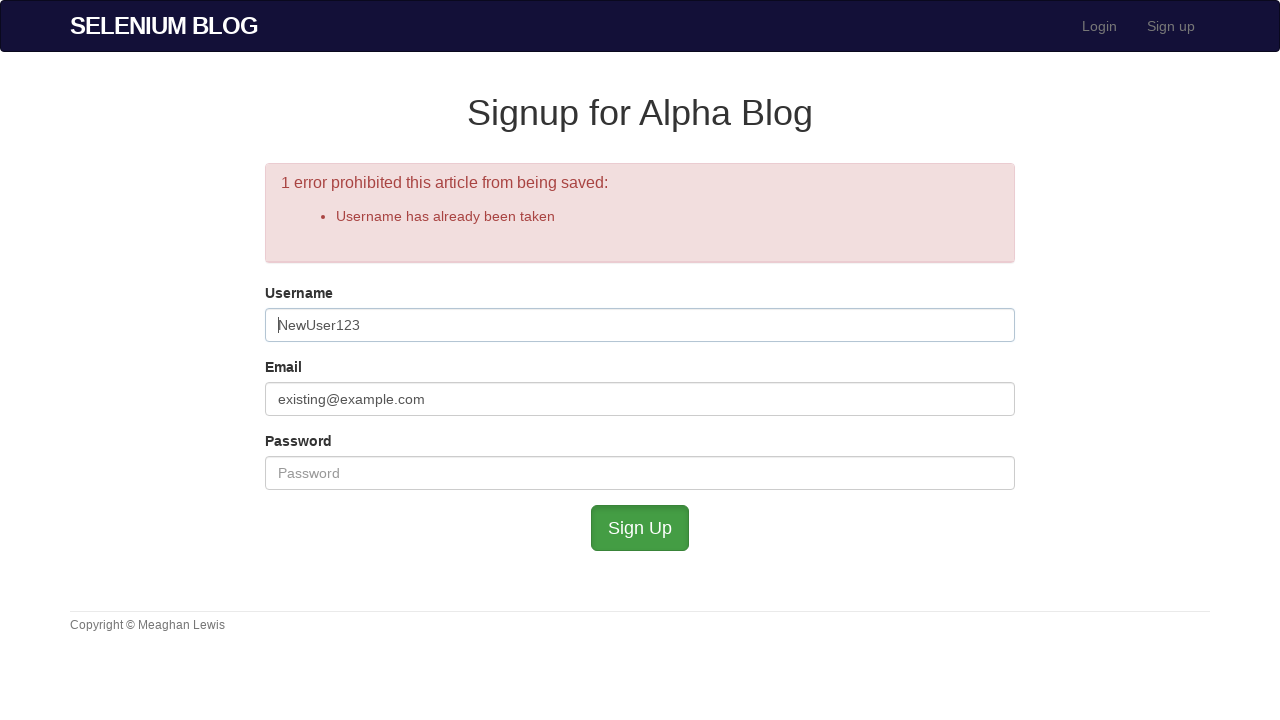

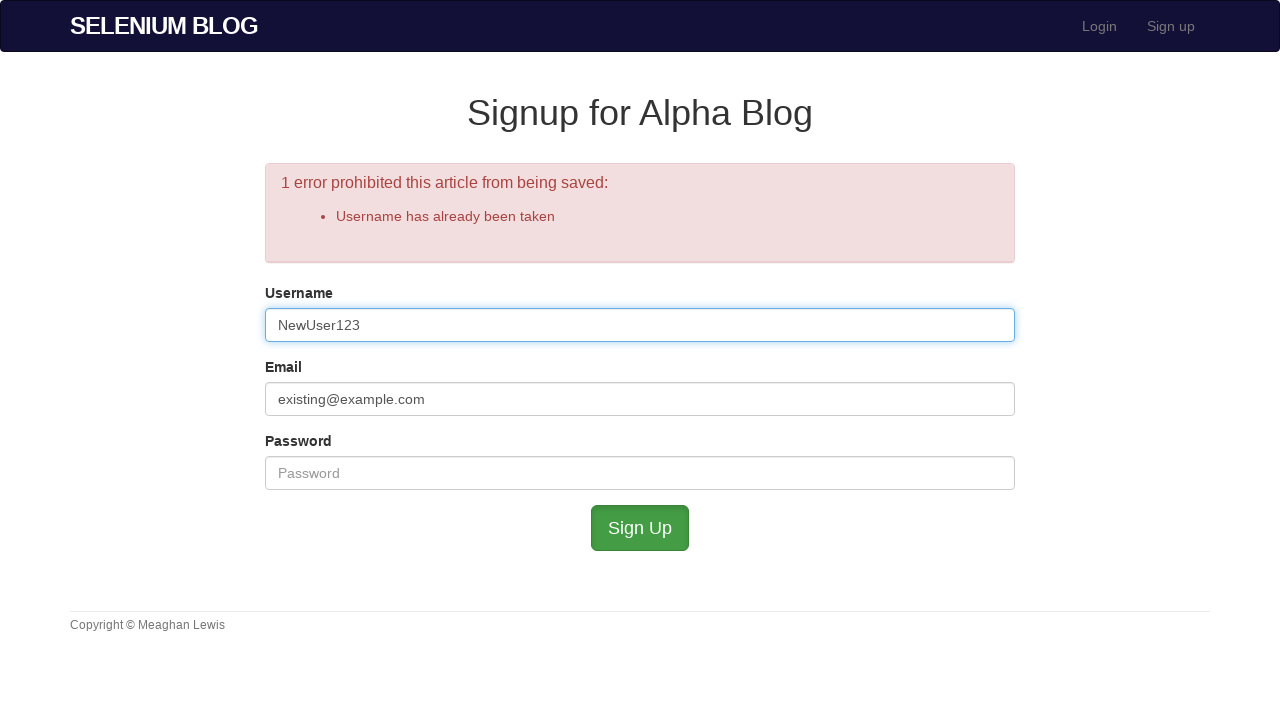